Tests dynamic page loading where the target element is already in the DOM but hidden, clicking Start reveals it after a loading period.

Starting URL: http://the-internet.herokuapp.com/dynamic_loading/1

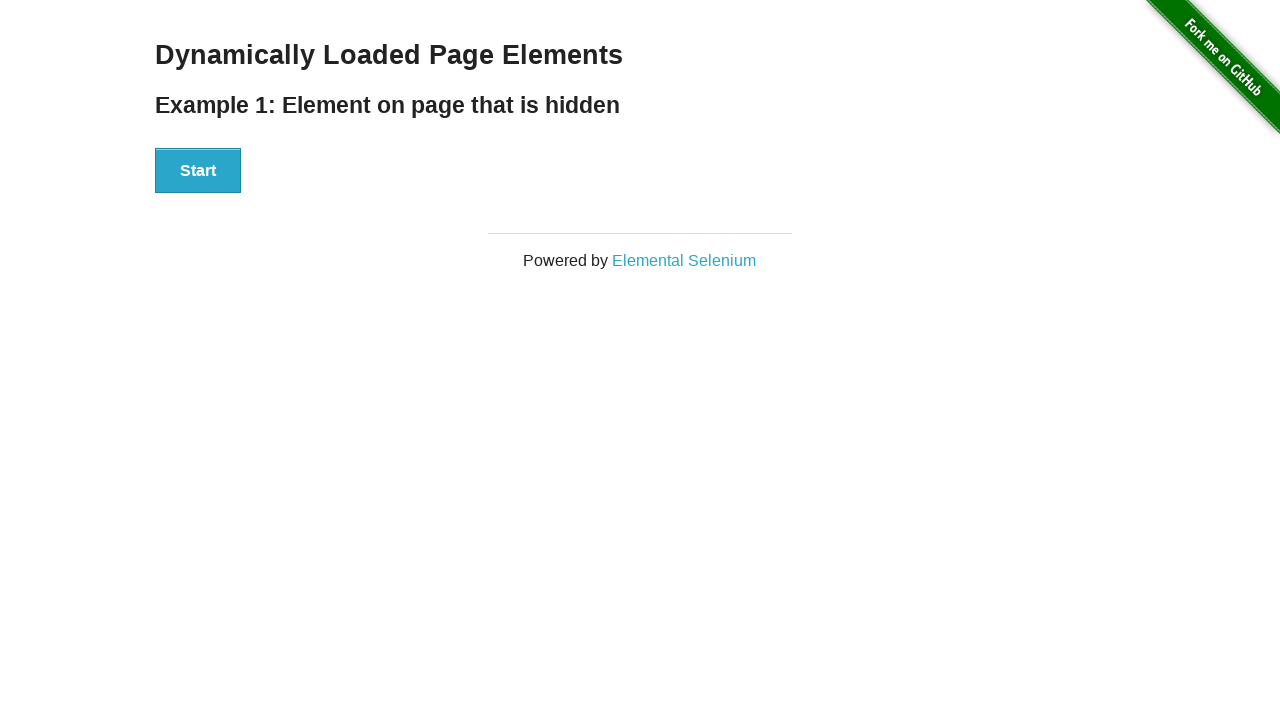

Clicked Start button to trigger dynamic loading at (198, 171) on #start button
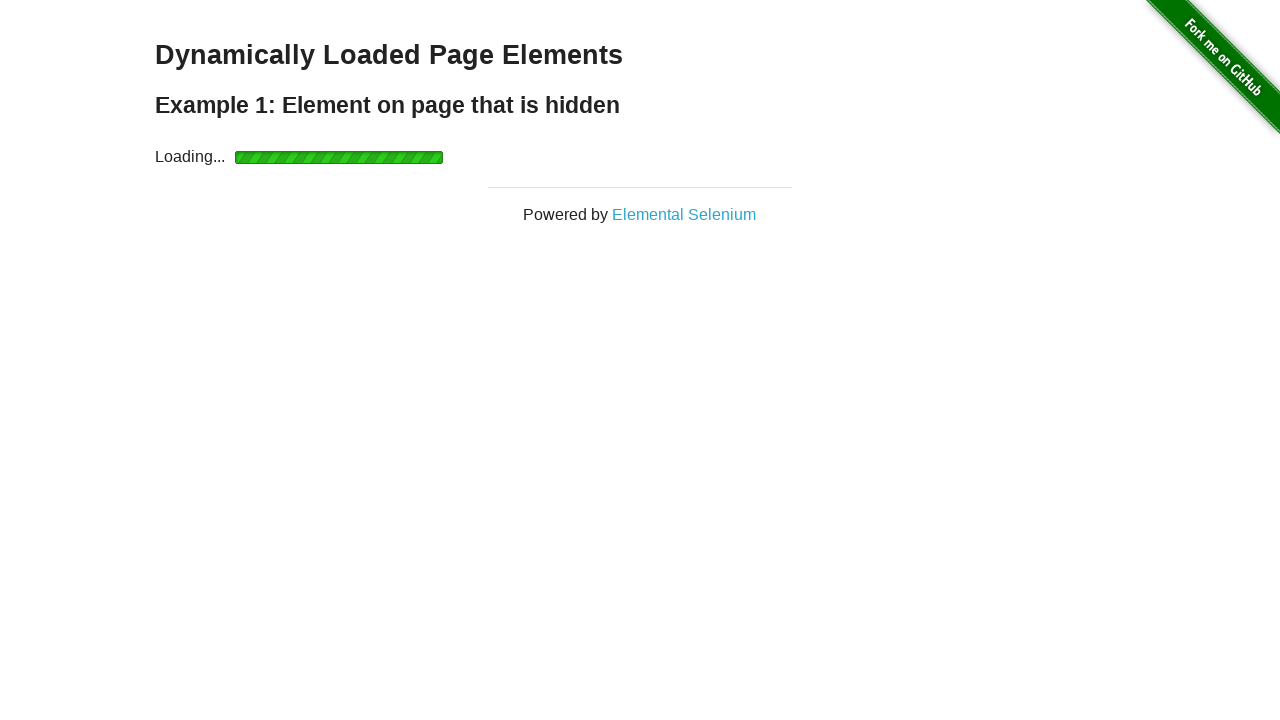

Waited for finish element to become visible after loading period
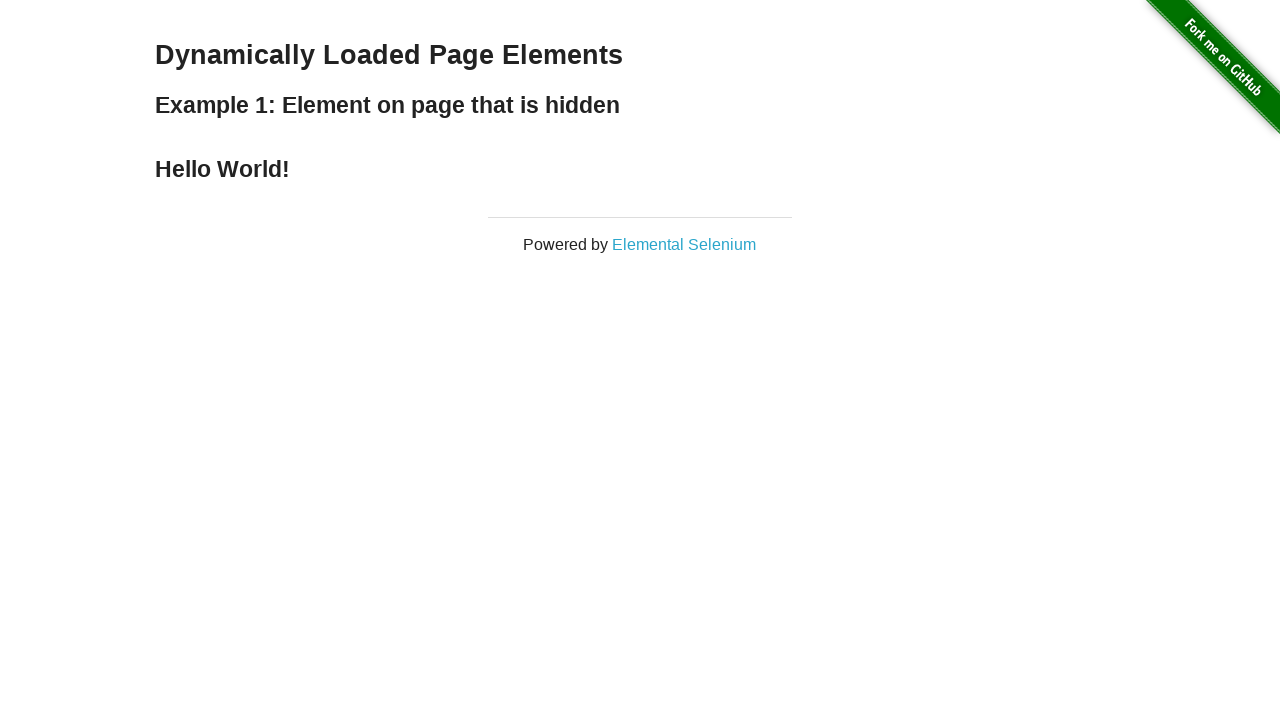

Verified that finish element is visible on the page
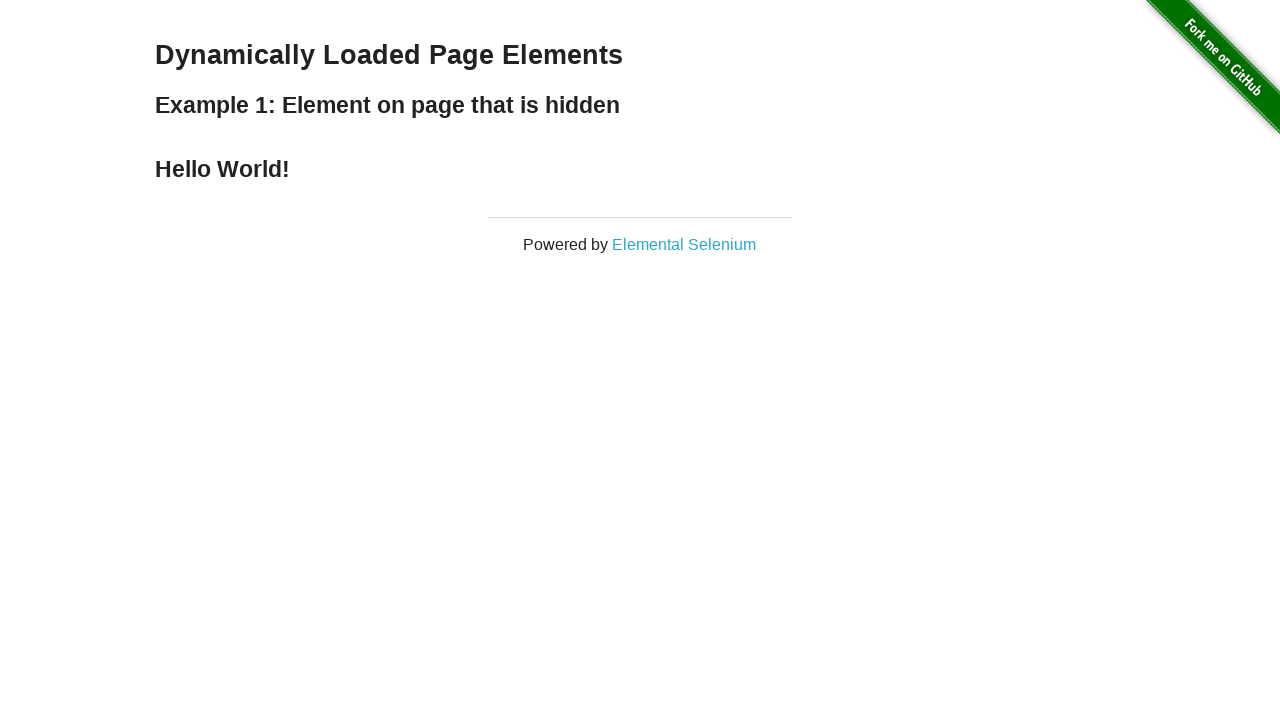

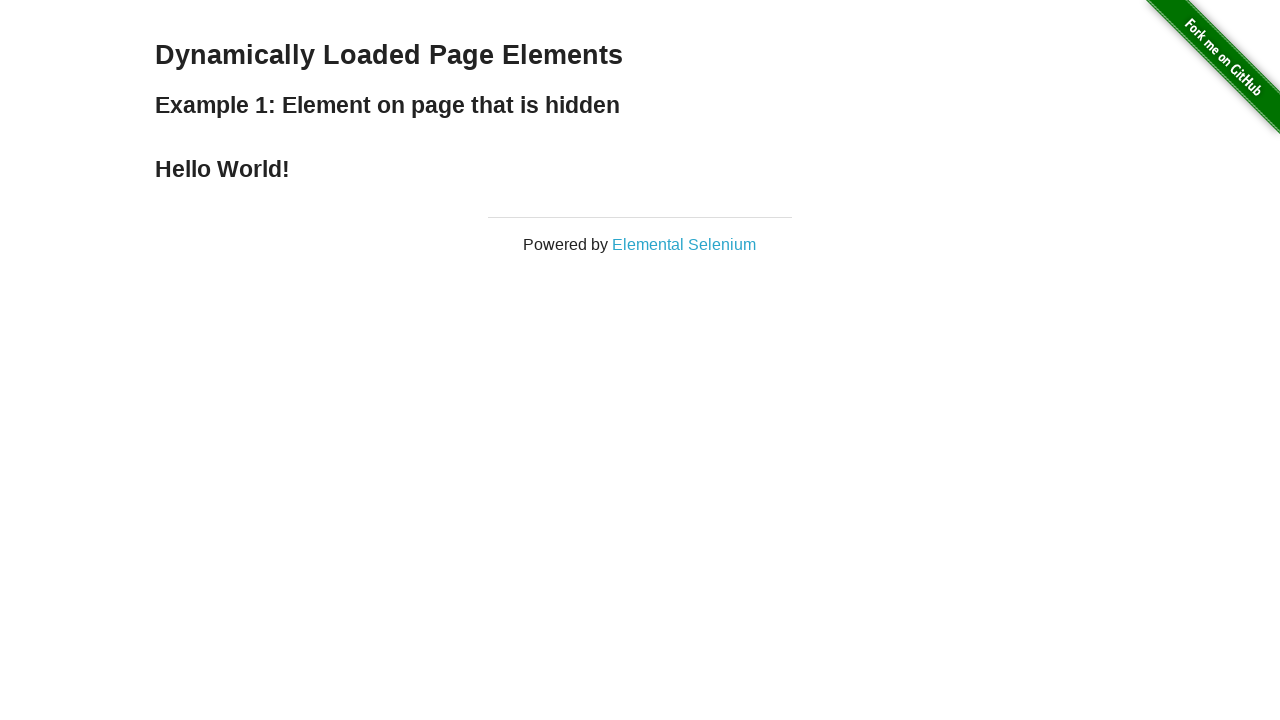